Tests the complete flight booking flow on BlazeDemo website including selecting departure/destination cities, choosing a flight, and filling out the purchase form

Starting URL: https://blazedemo.com/

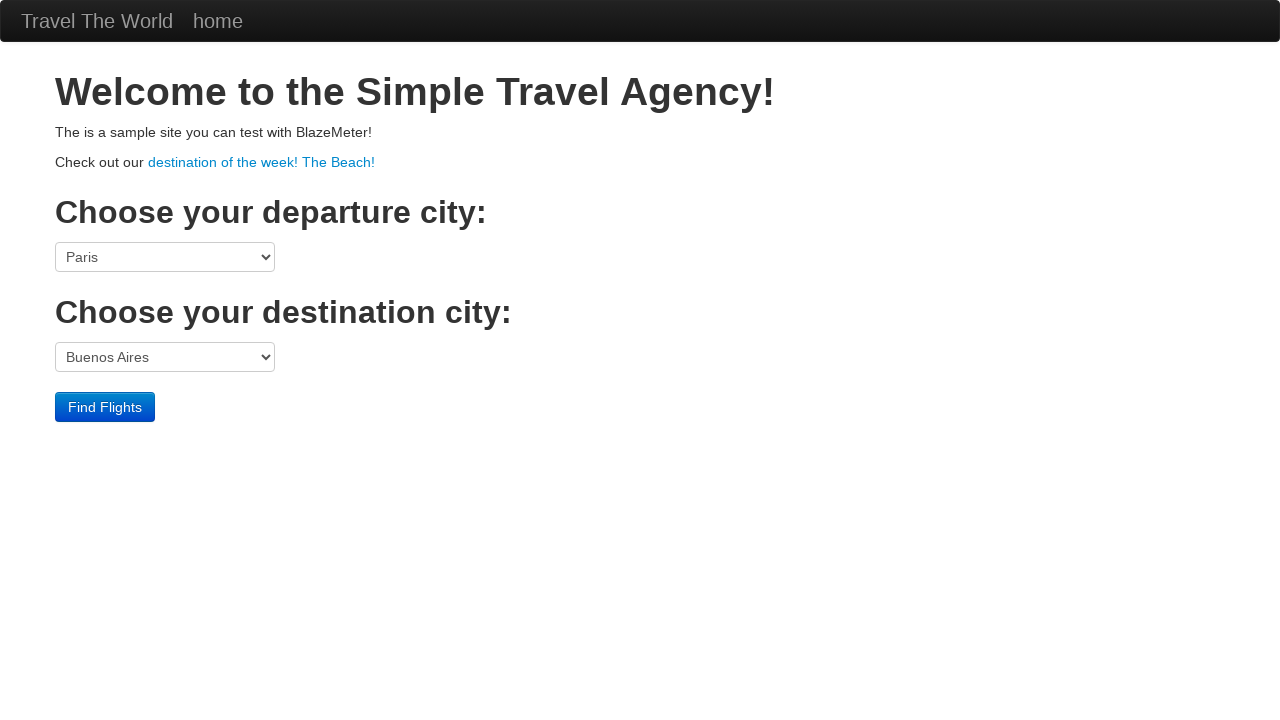

Clicked departure city dropdown at (165, 257) on select[name='fromPort']
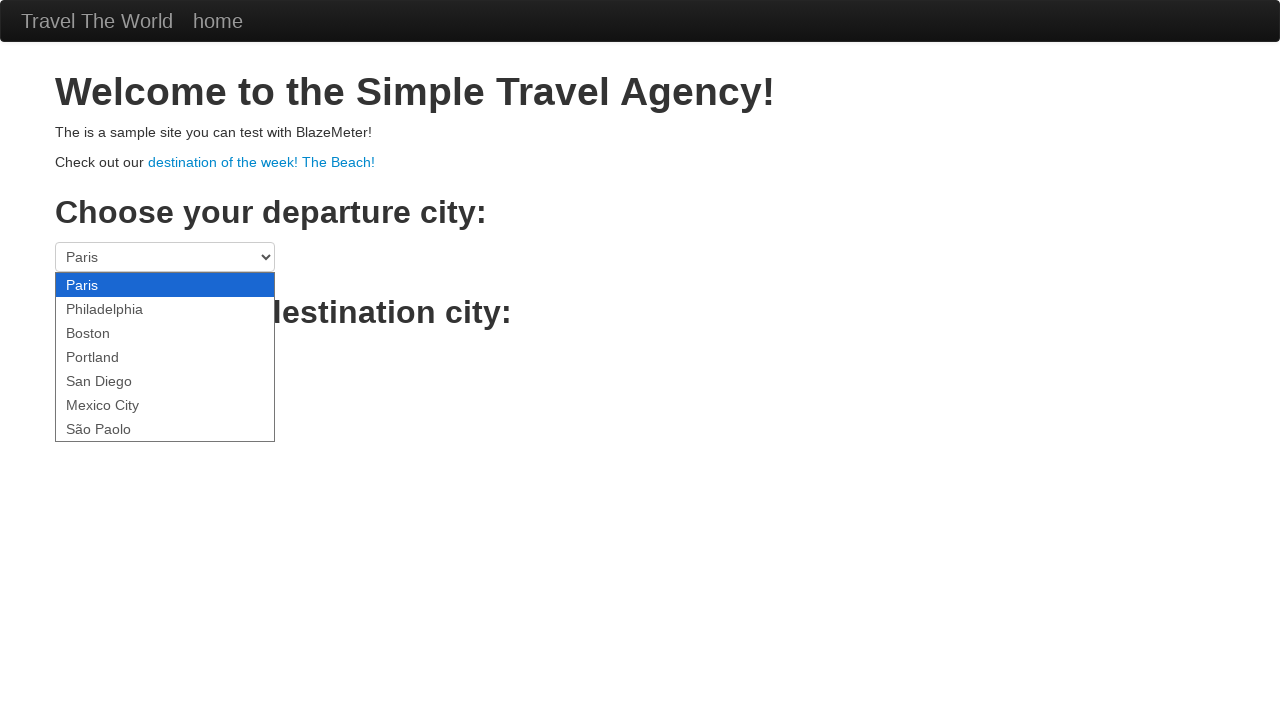

Selected Boston as departure city on select[name='fromPort']
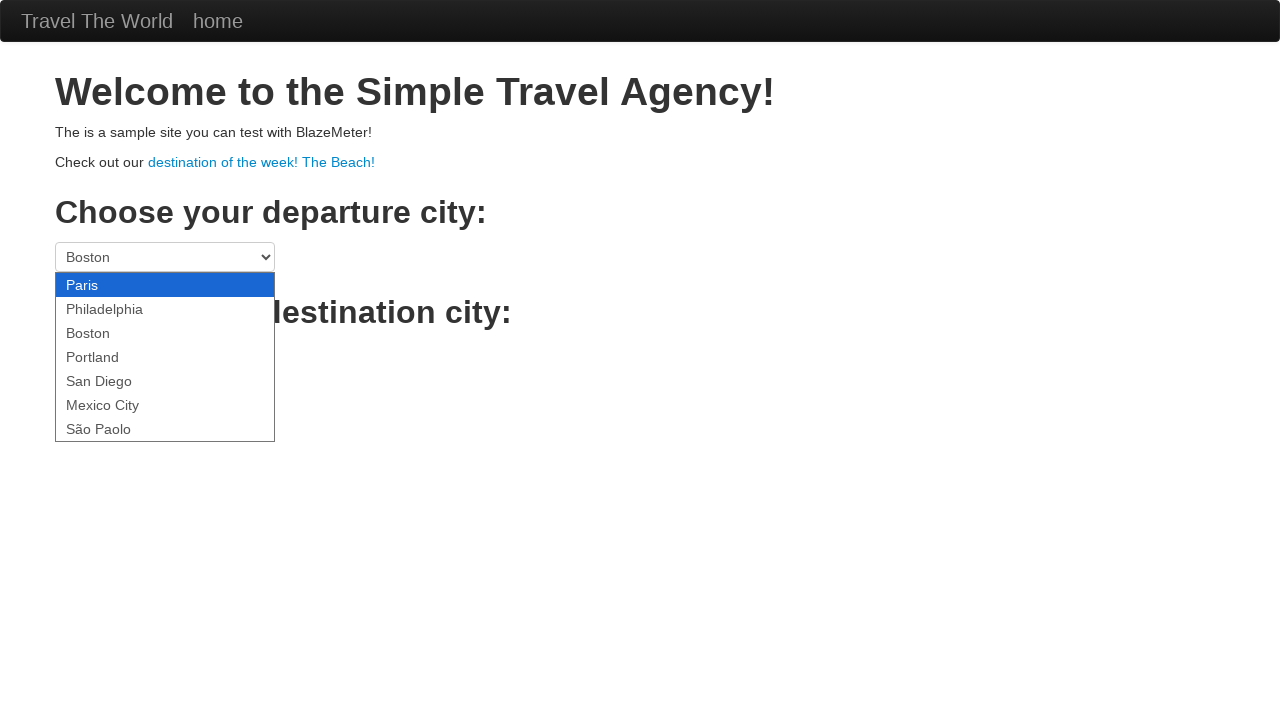

Clicked destination city dropdown at (165, 357) on select[name='toPort']
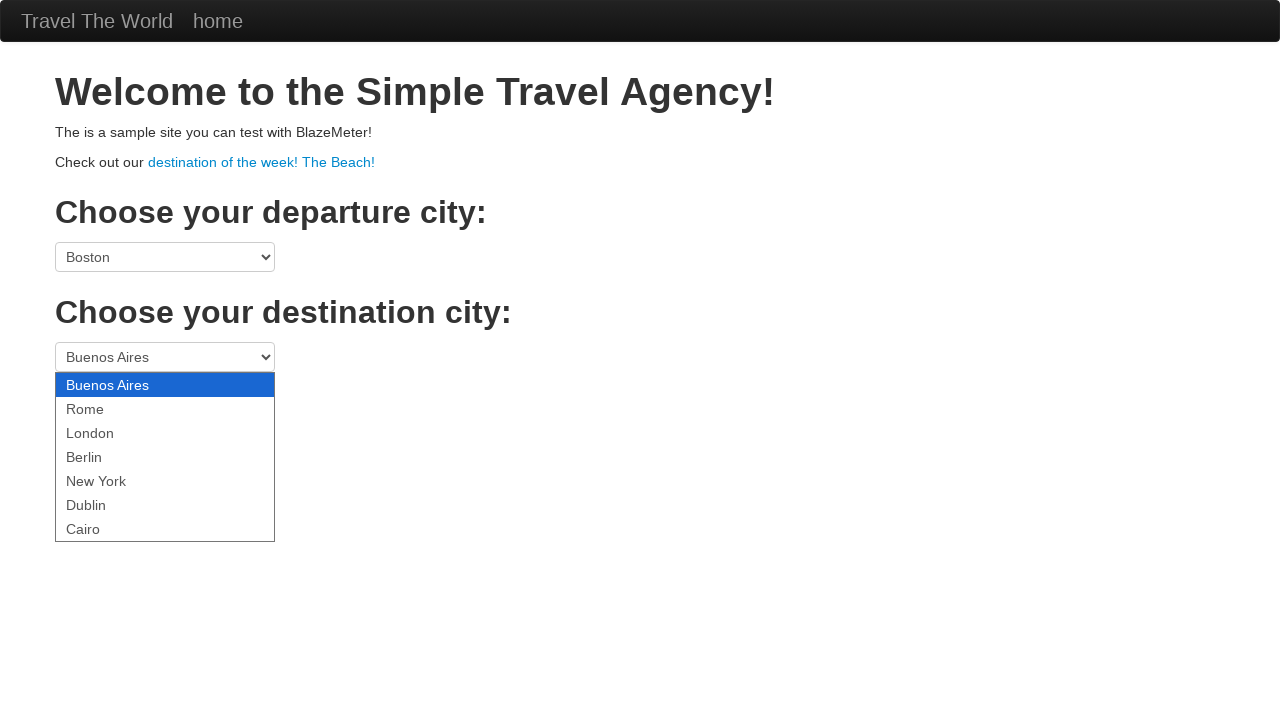

Selected London as destination city on select[name='toPort']
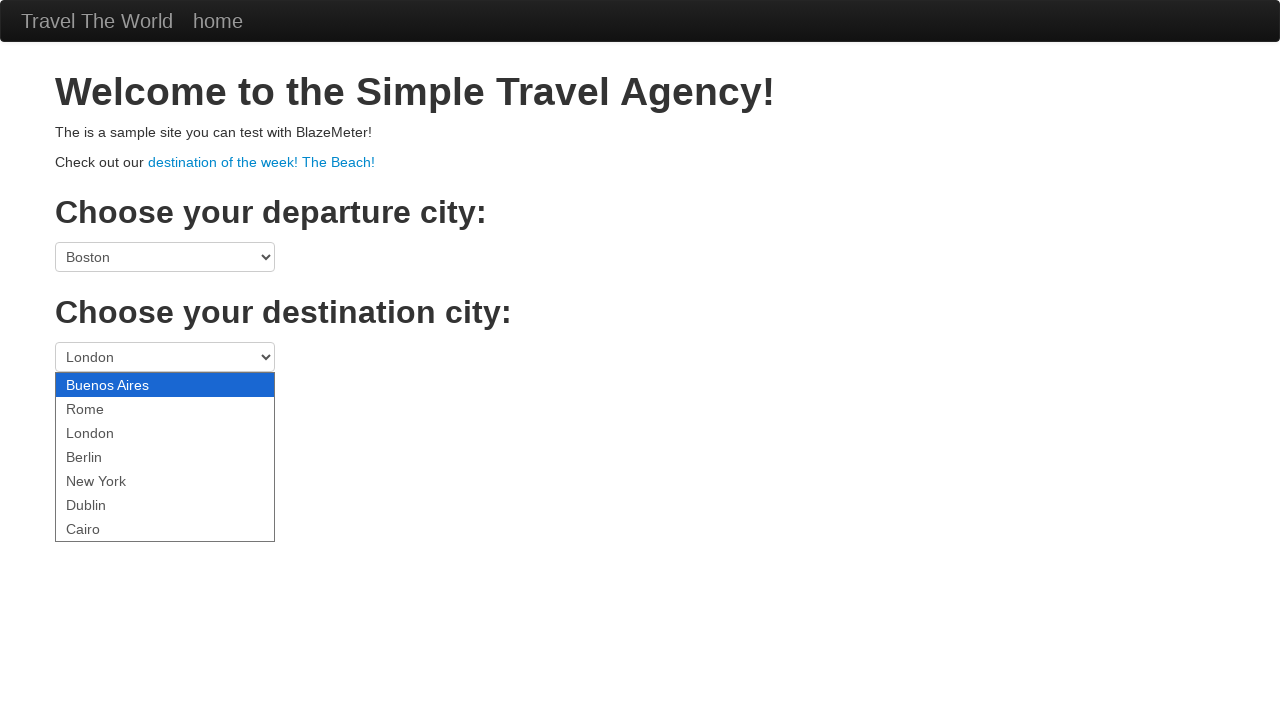

Clicked Find Flights button at (105, 407) on .btn-primary
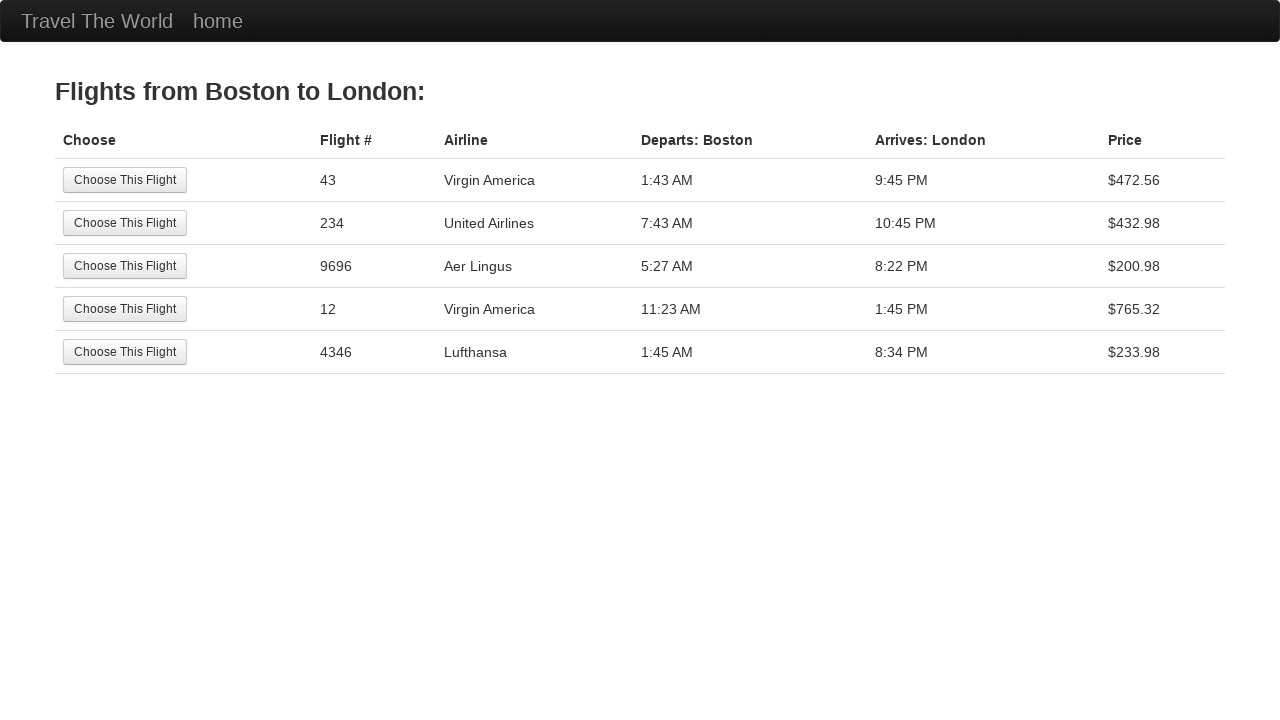

Flight results page loaded
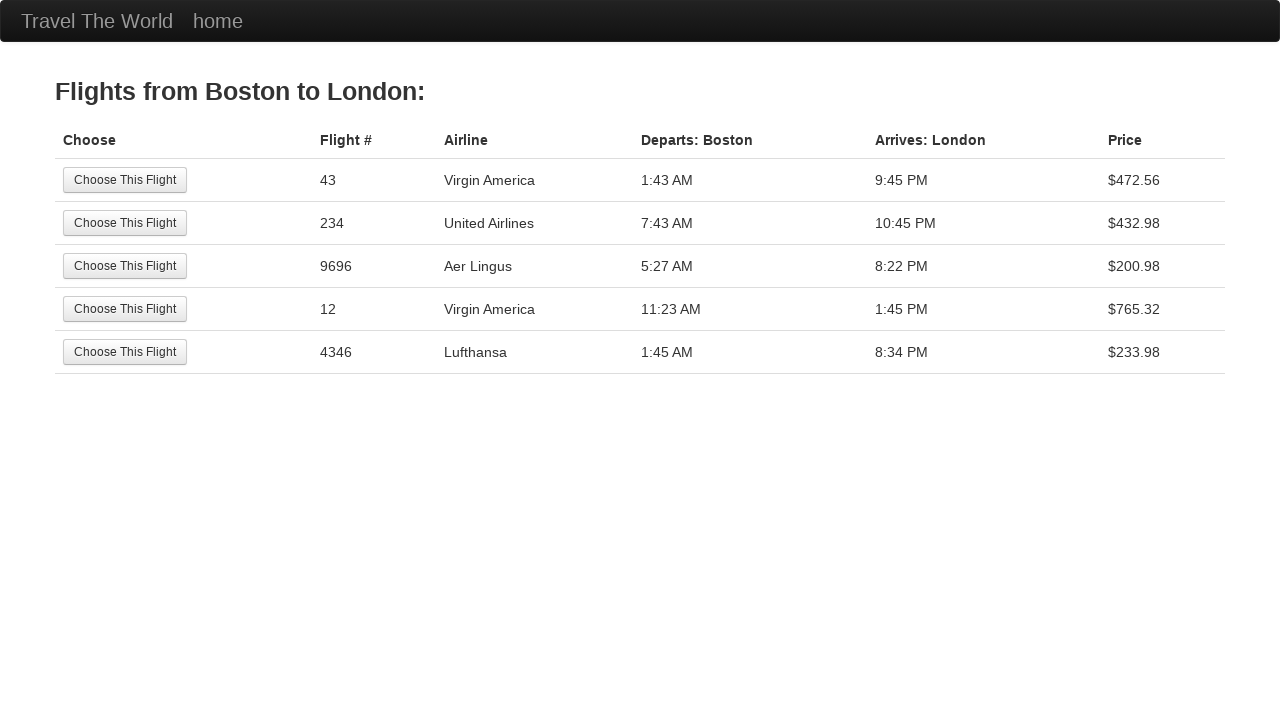

Selected first flight from results at (125, 180) on tr:nth-child(1) .btn
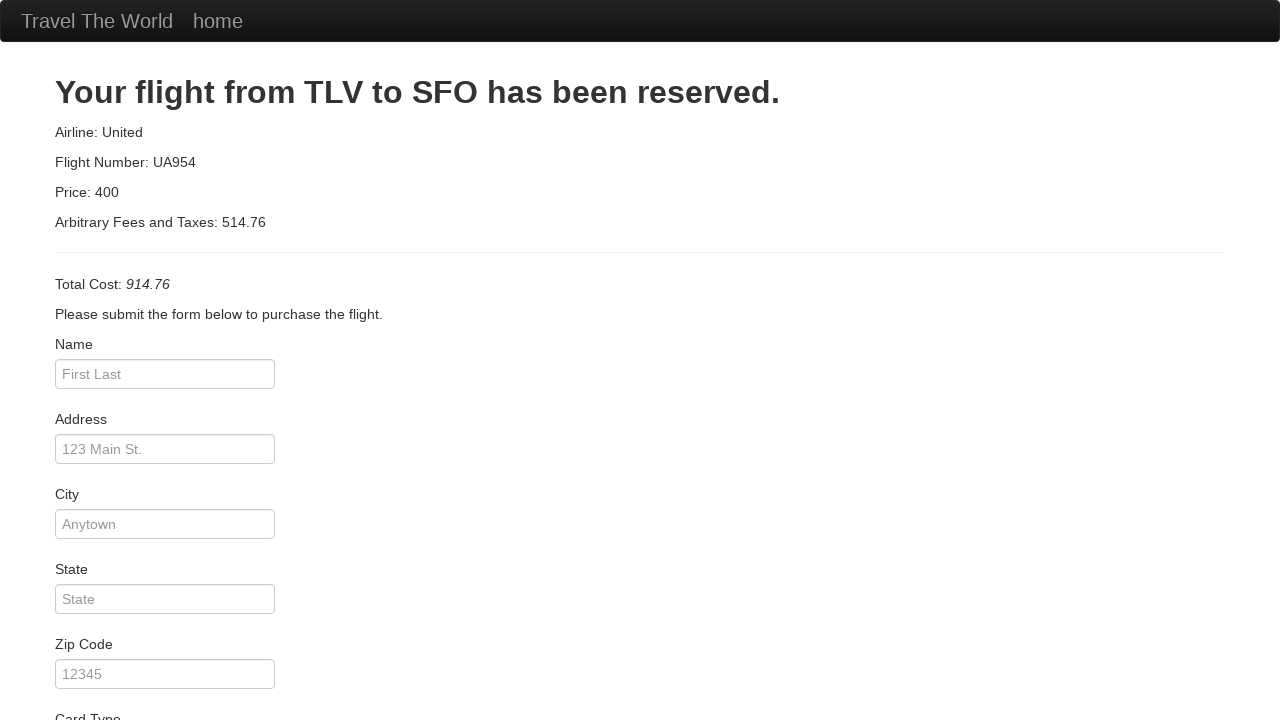

Filled passenger name field with 'John Doe' on #inputName
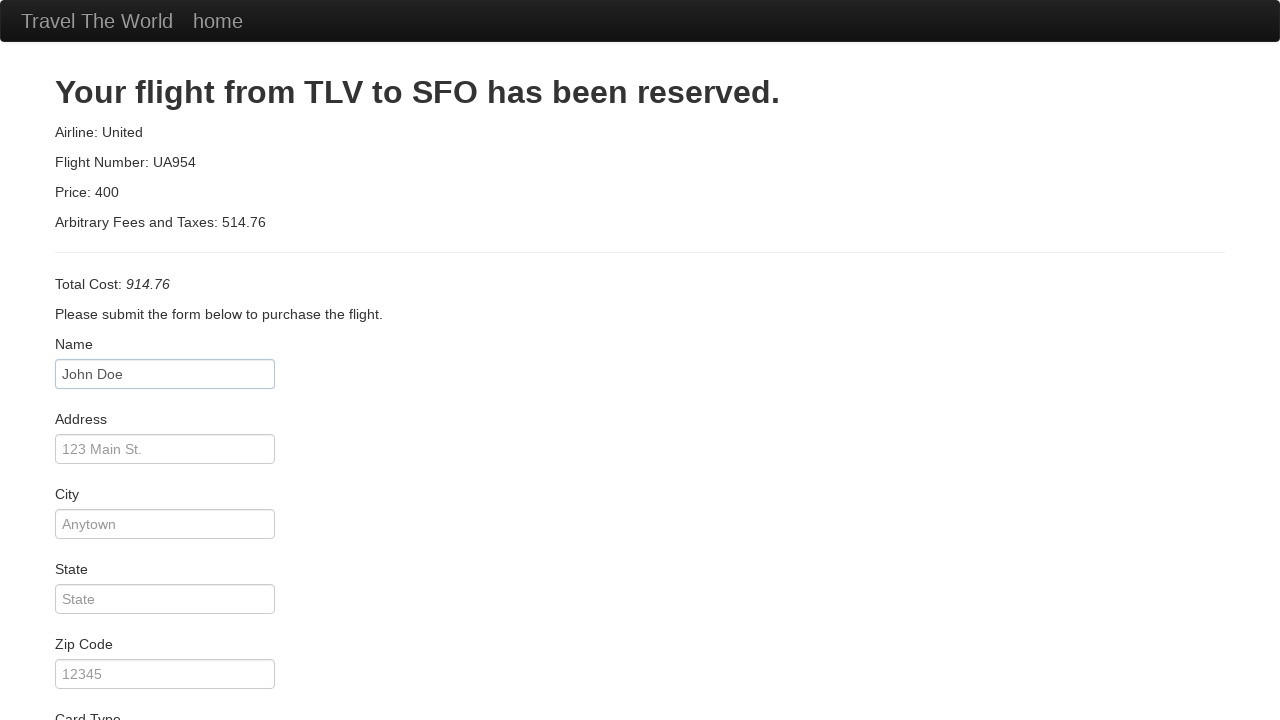

Filled address field with '123 Main Street' on #address
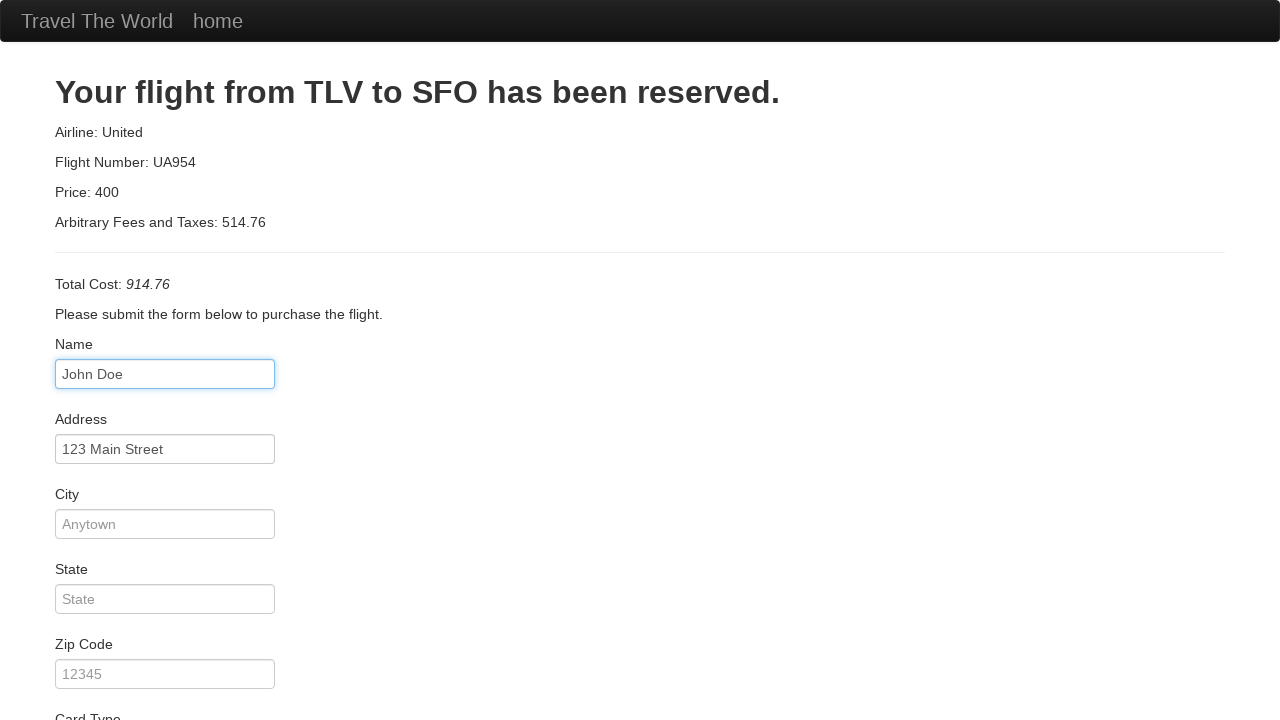

Filled city field with 'Boston' on #city
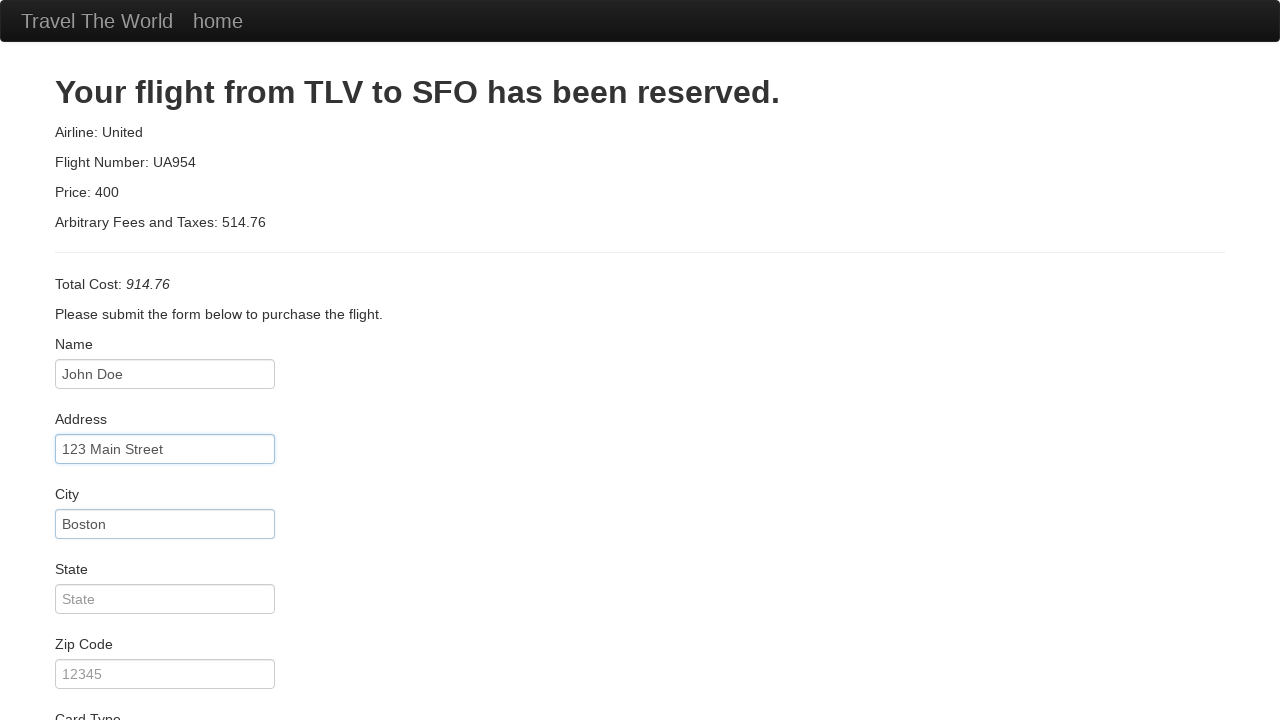

Filled state field with 'MA' on #state
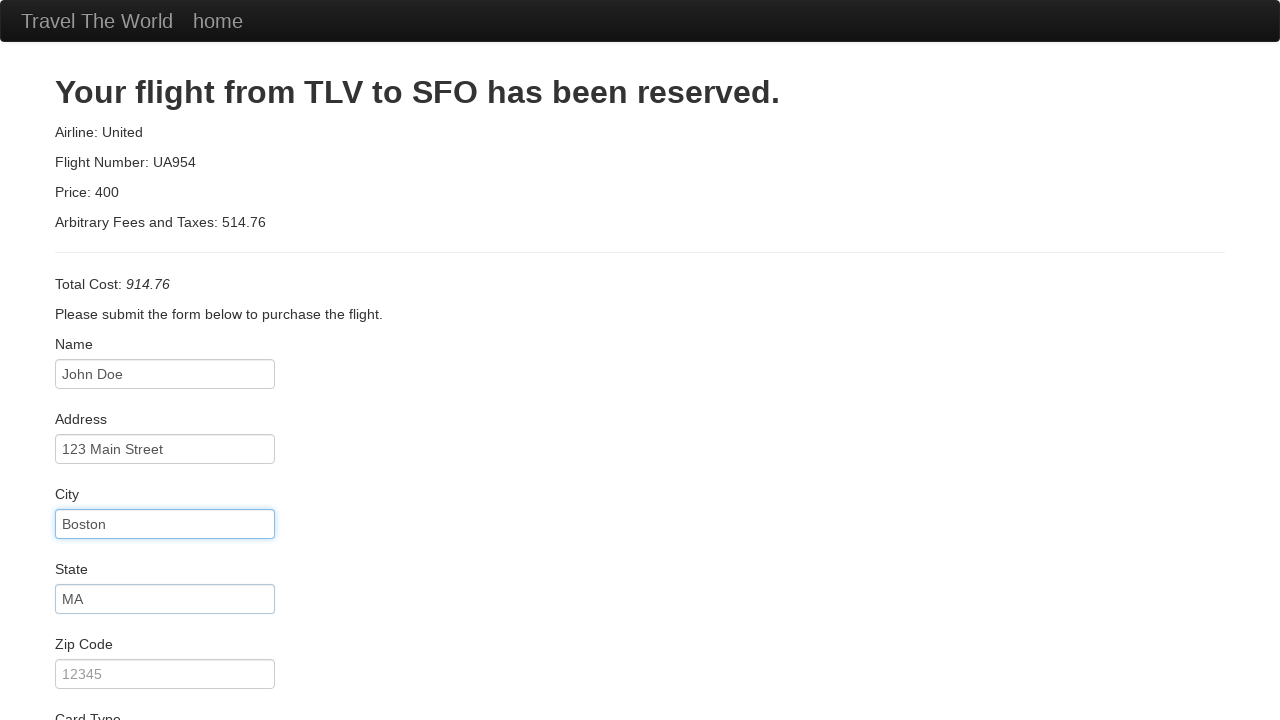

Filled zip code field with '02134' on #zipCode
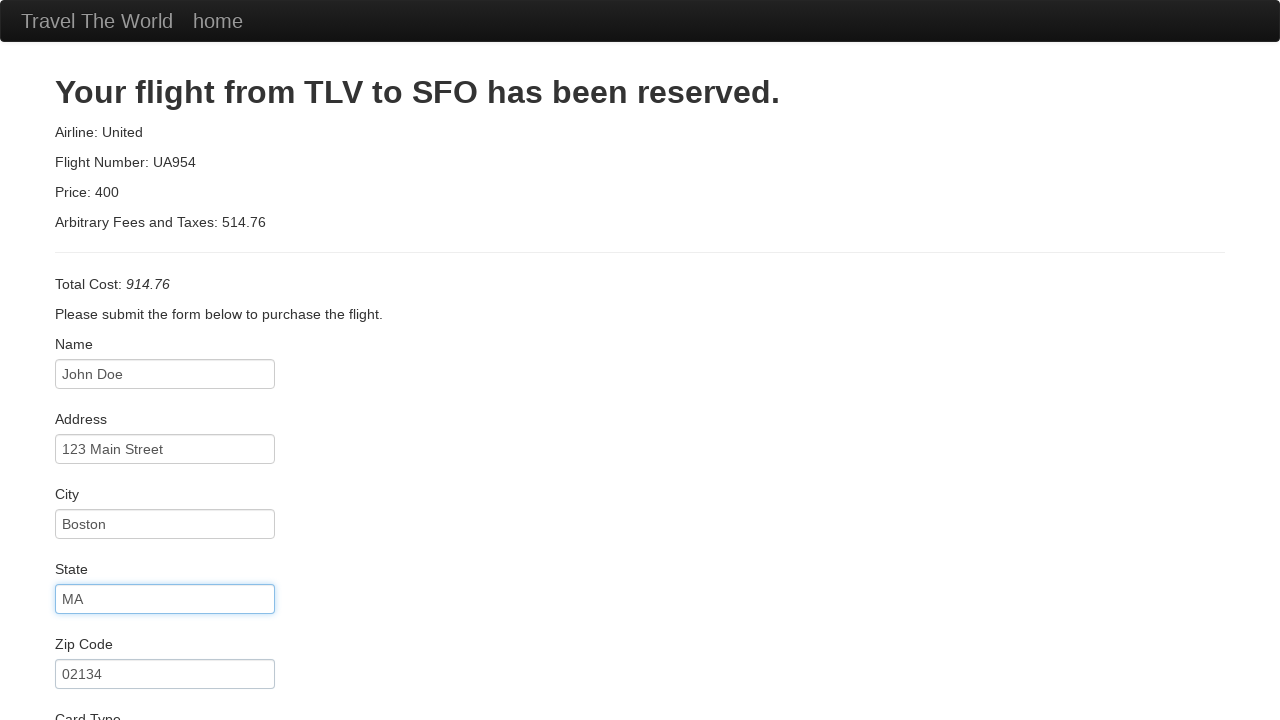

Filled credit card number field on #creditCardNumber
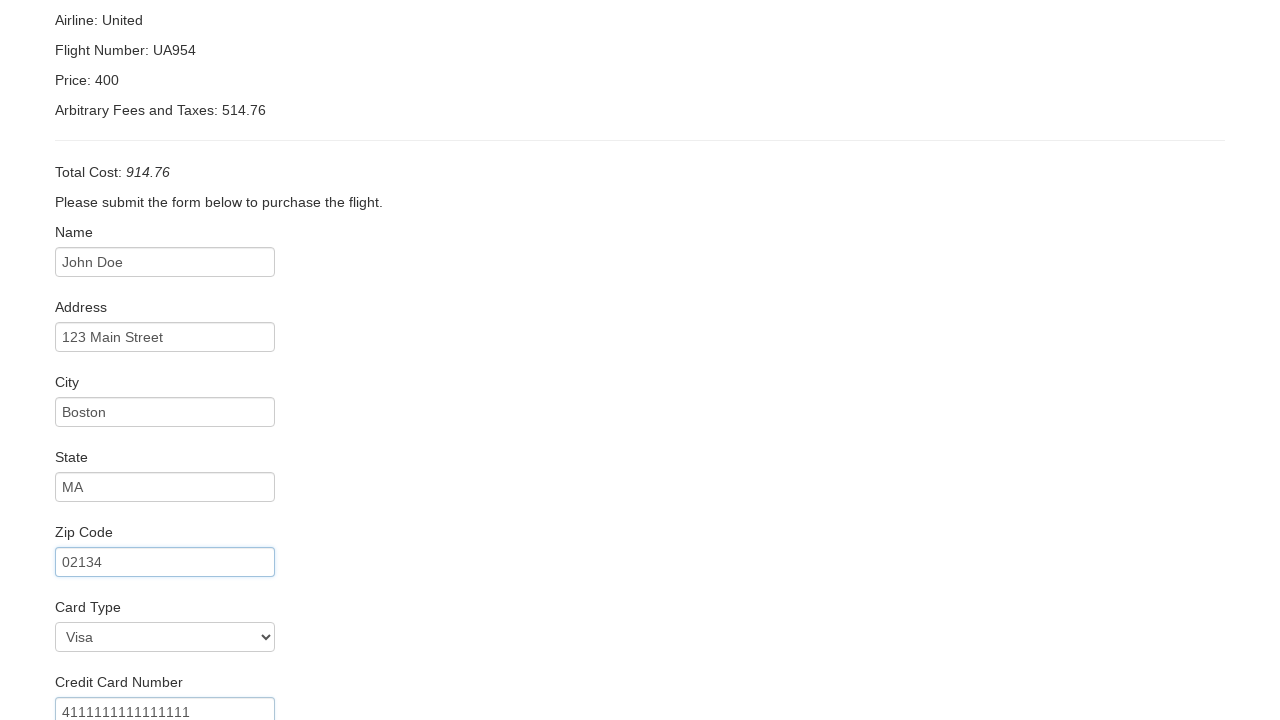

Filled name on card field with 'John Doe' on #nameOnCard
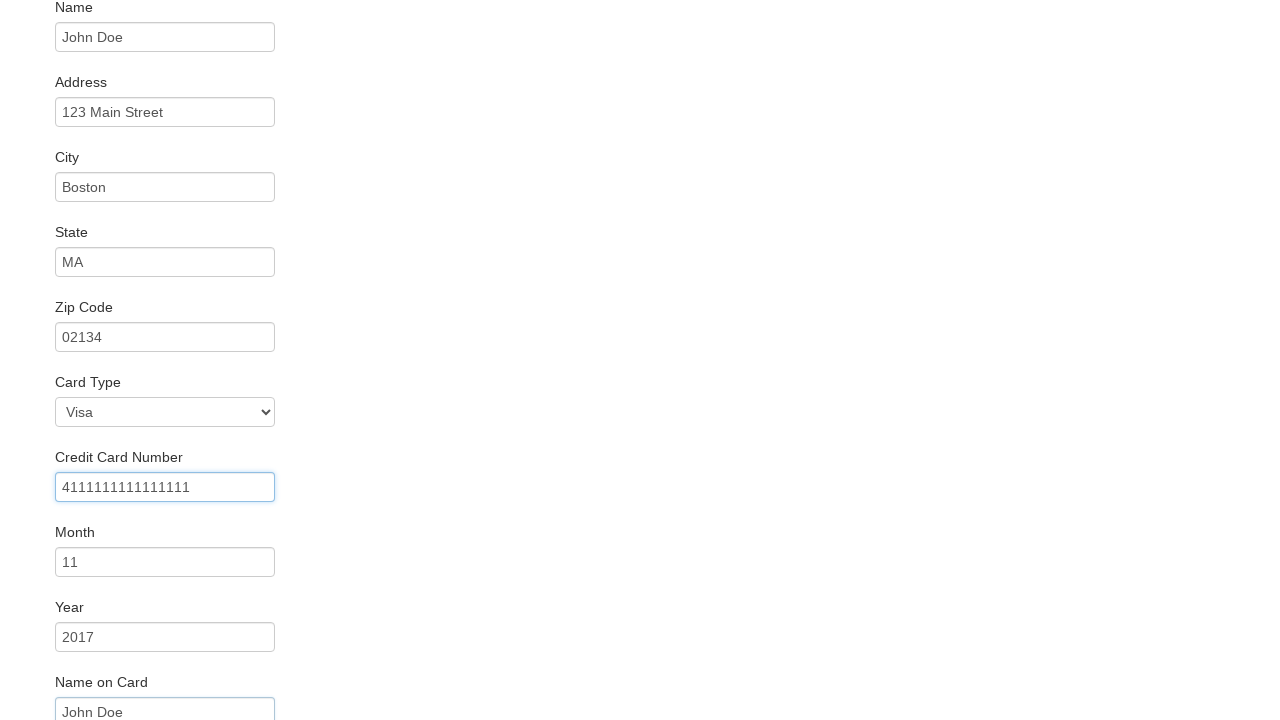

Clicked Purchase Flight button to submit form at (118, 685) on .btn-primary
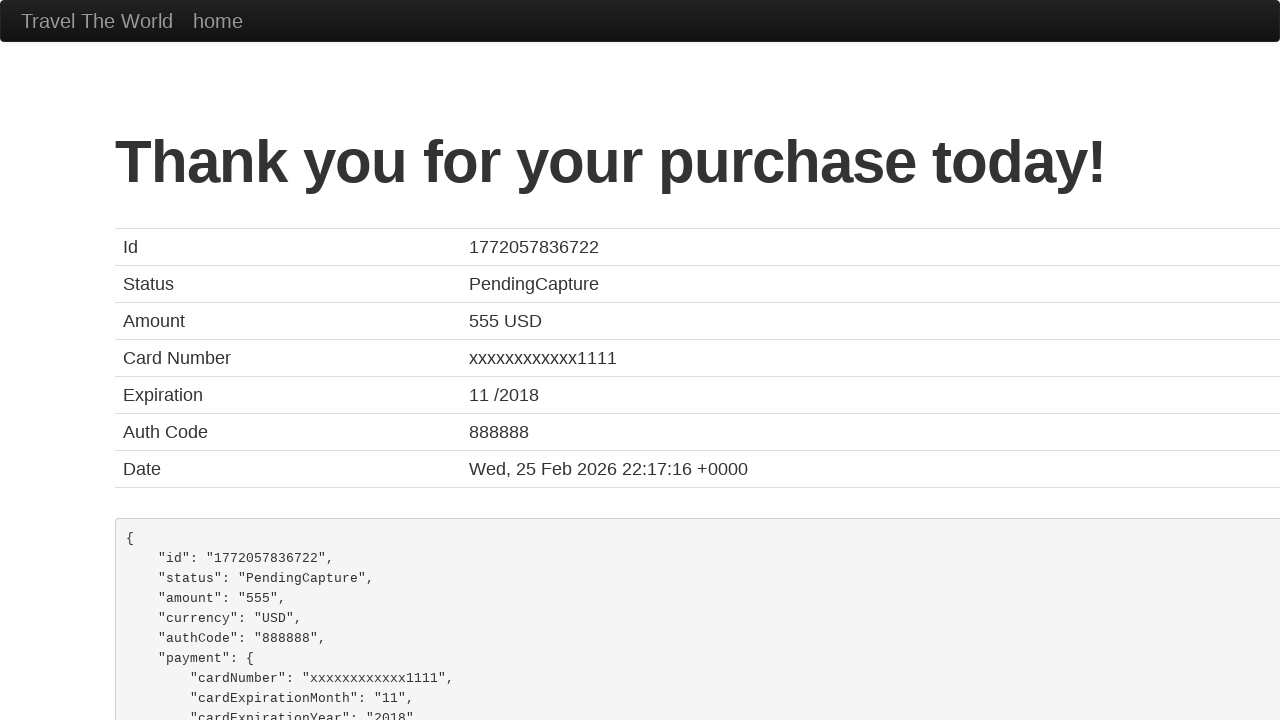

Booking confirmation page loaded
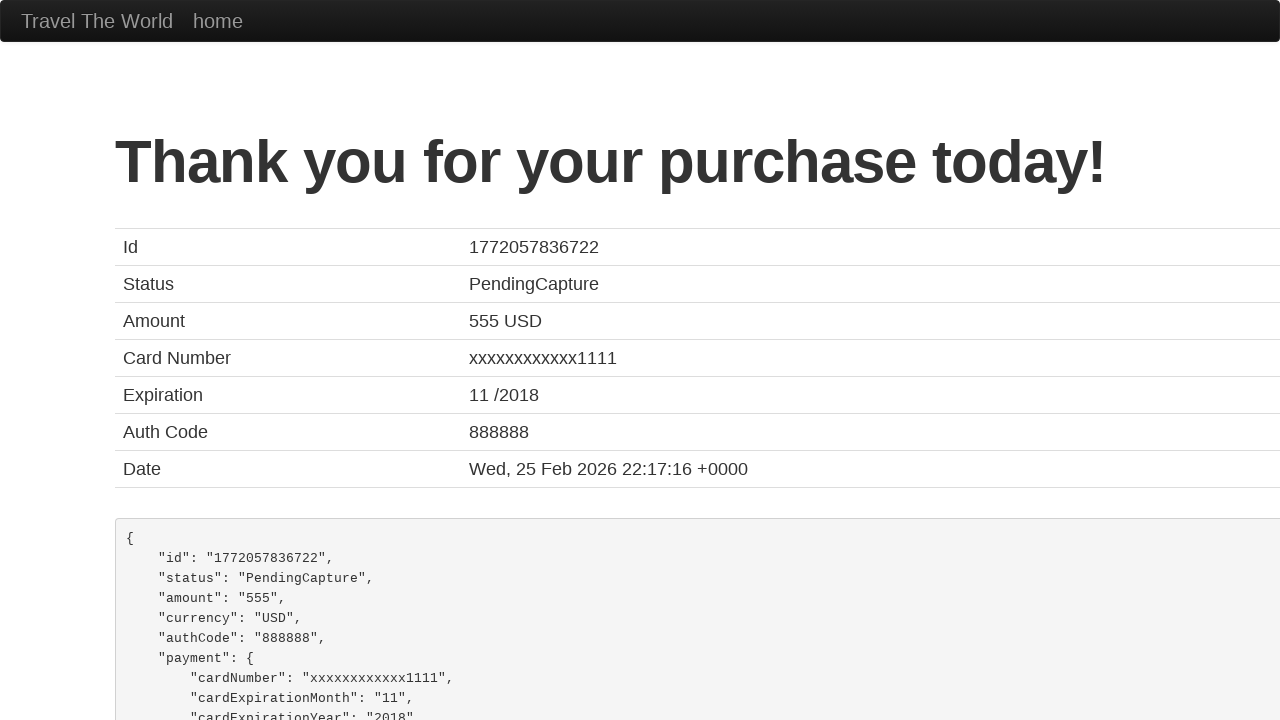

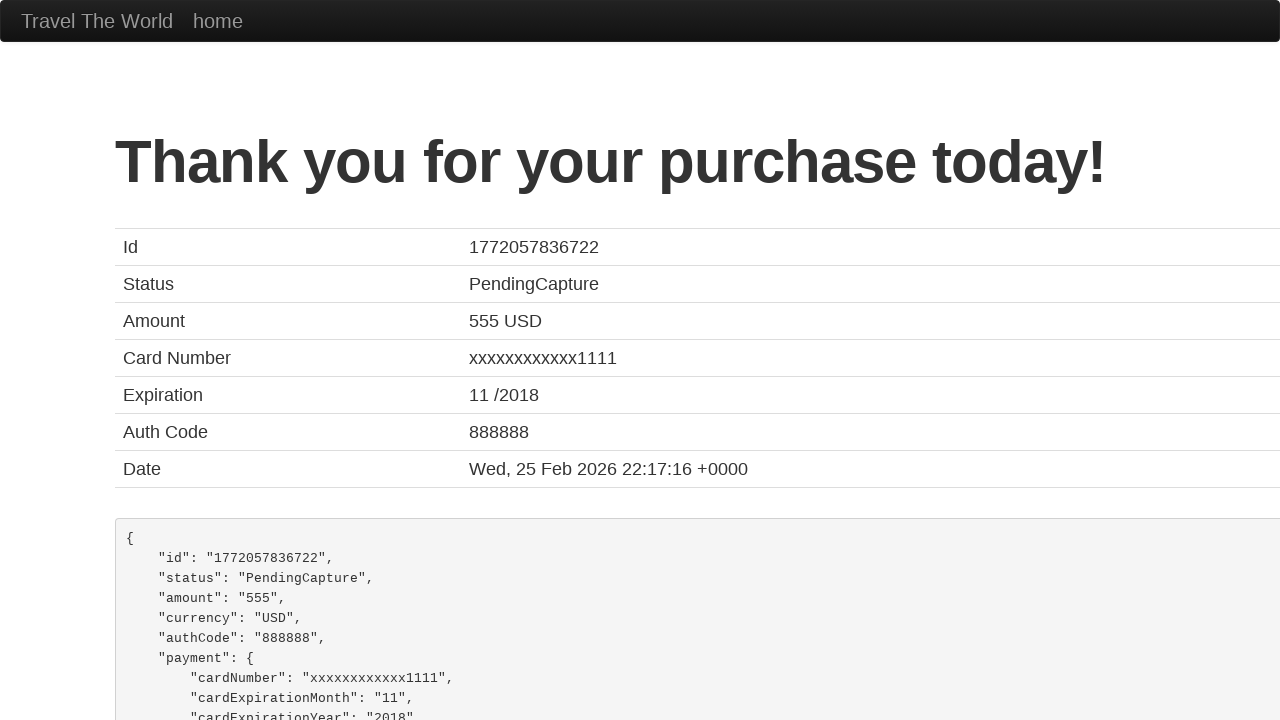